Navigates to the Guru99 demo homepage and maximizes the browser window to verify the page loads correctly

Starting URL: http://demo.guru99.com/test/guru99home/

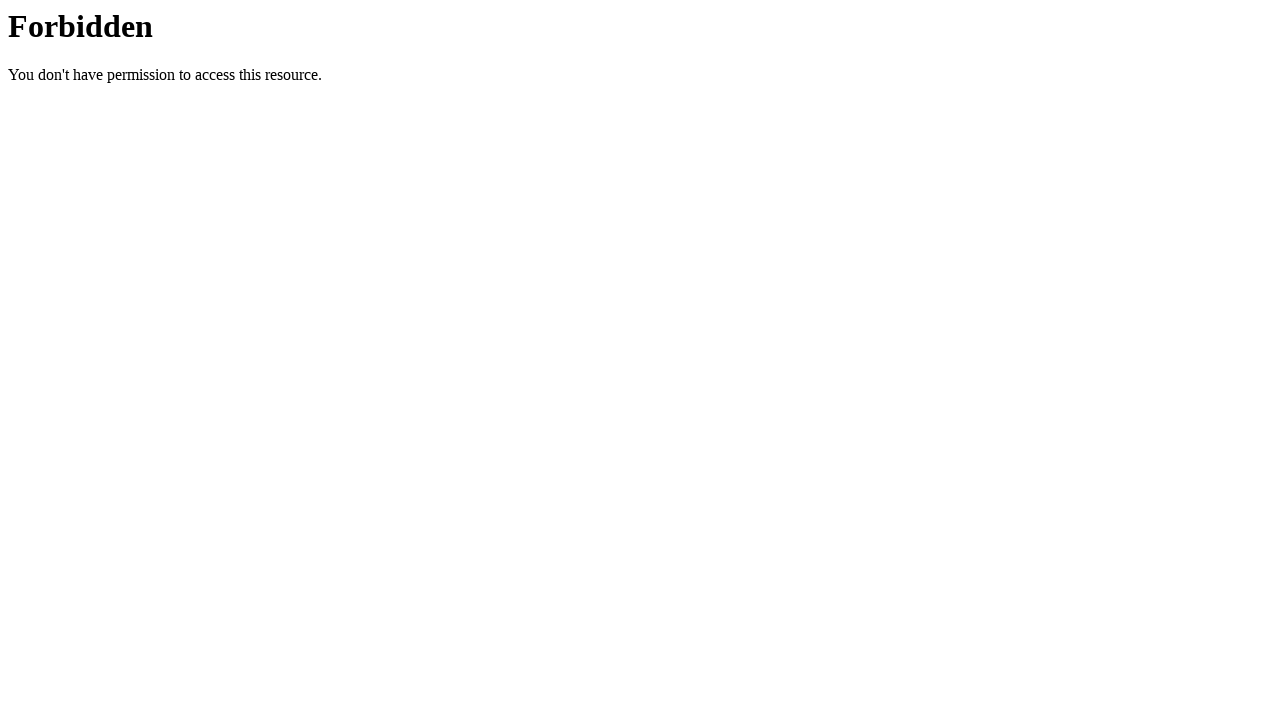

Navigated to Guru99 demo homepage
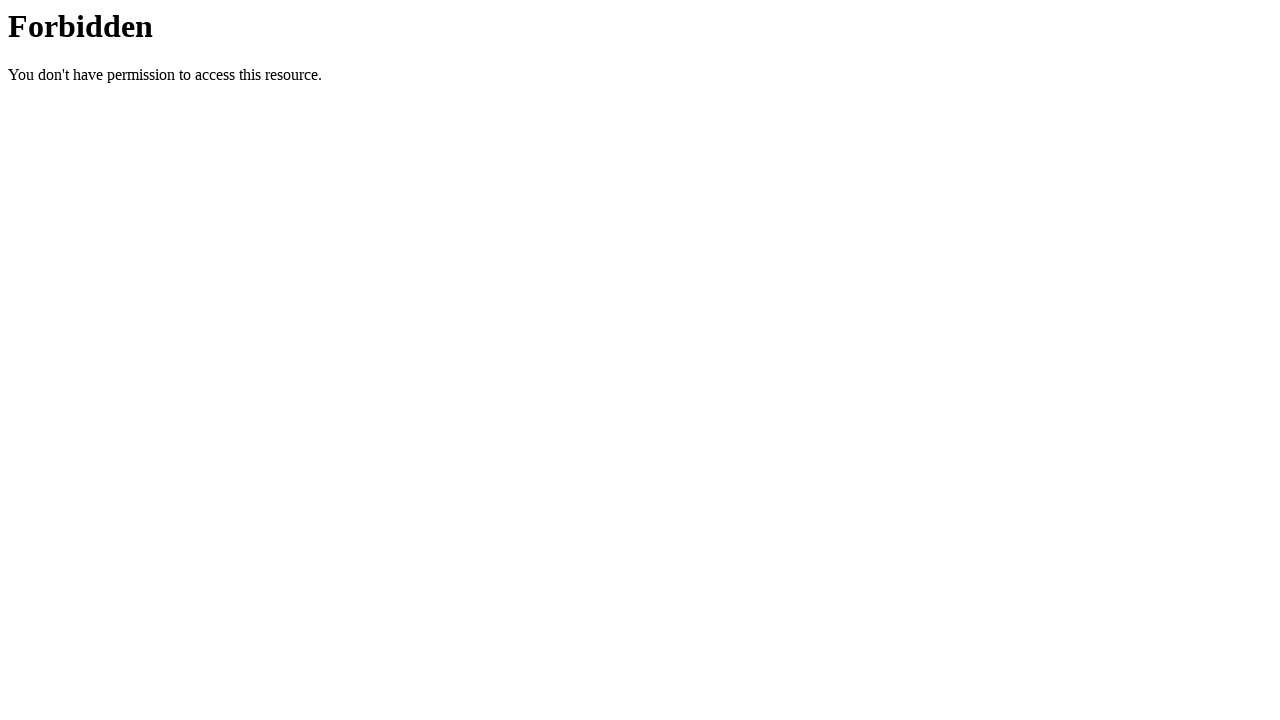

Maximized browser window to 1920x1080
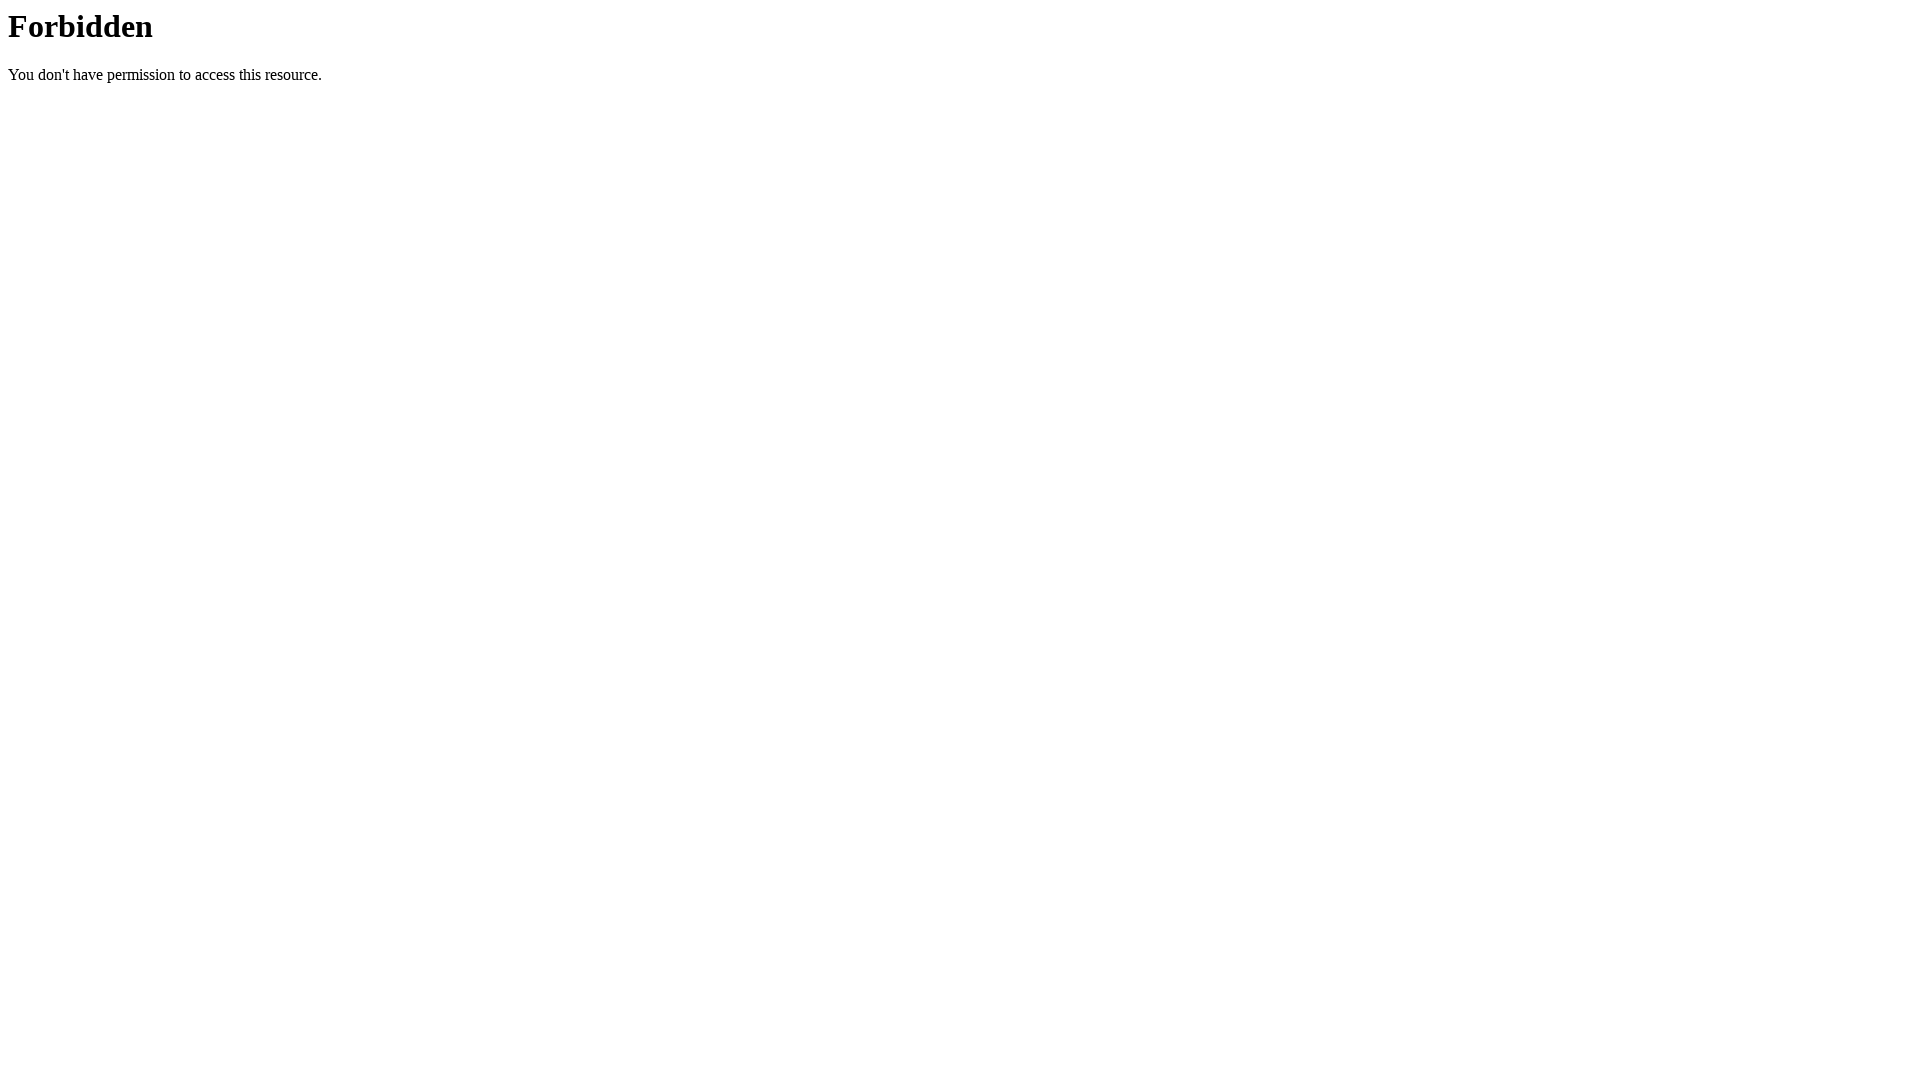

Page fully loaded and ready
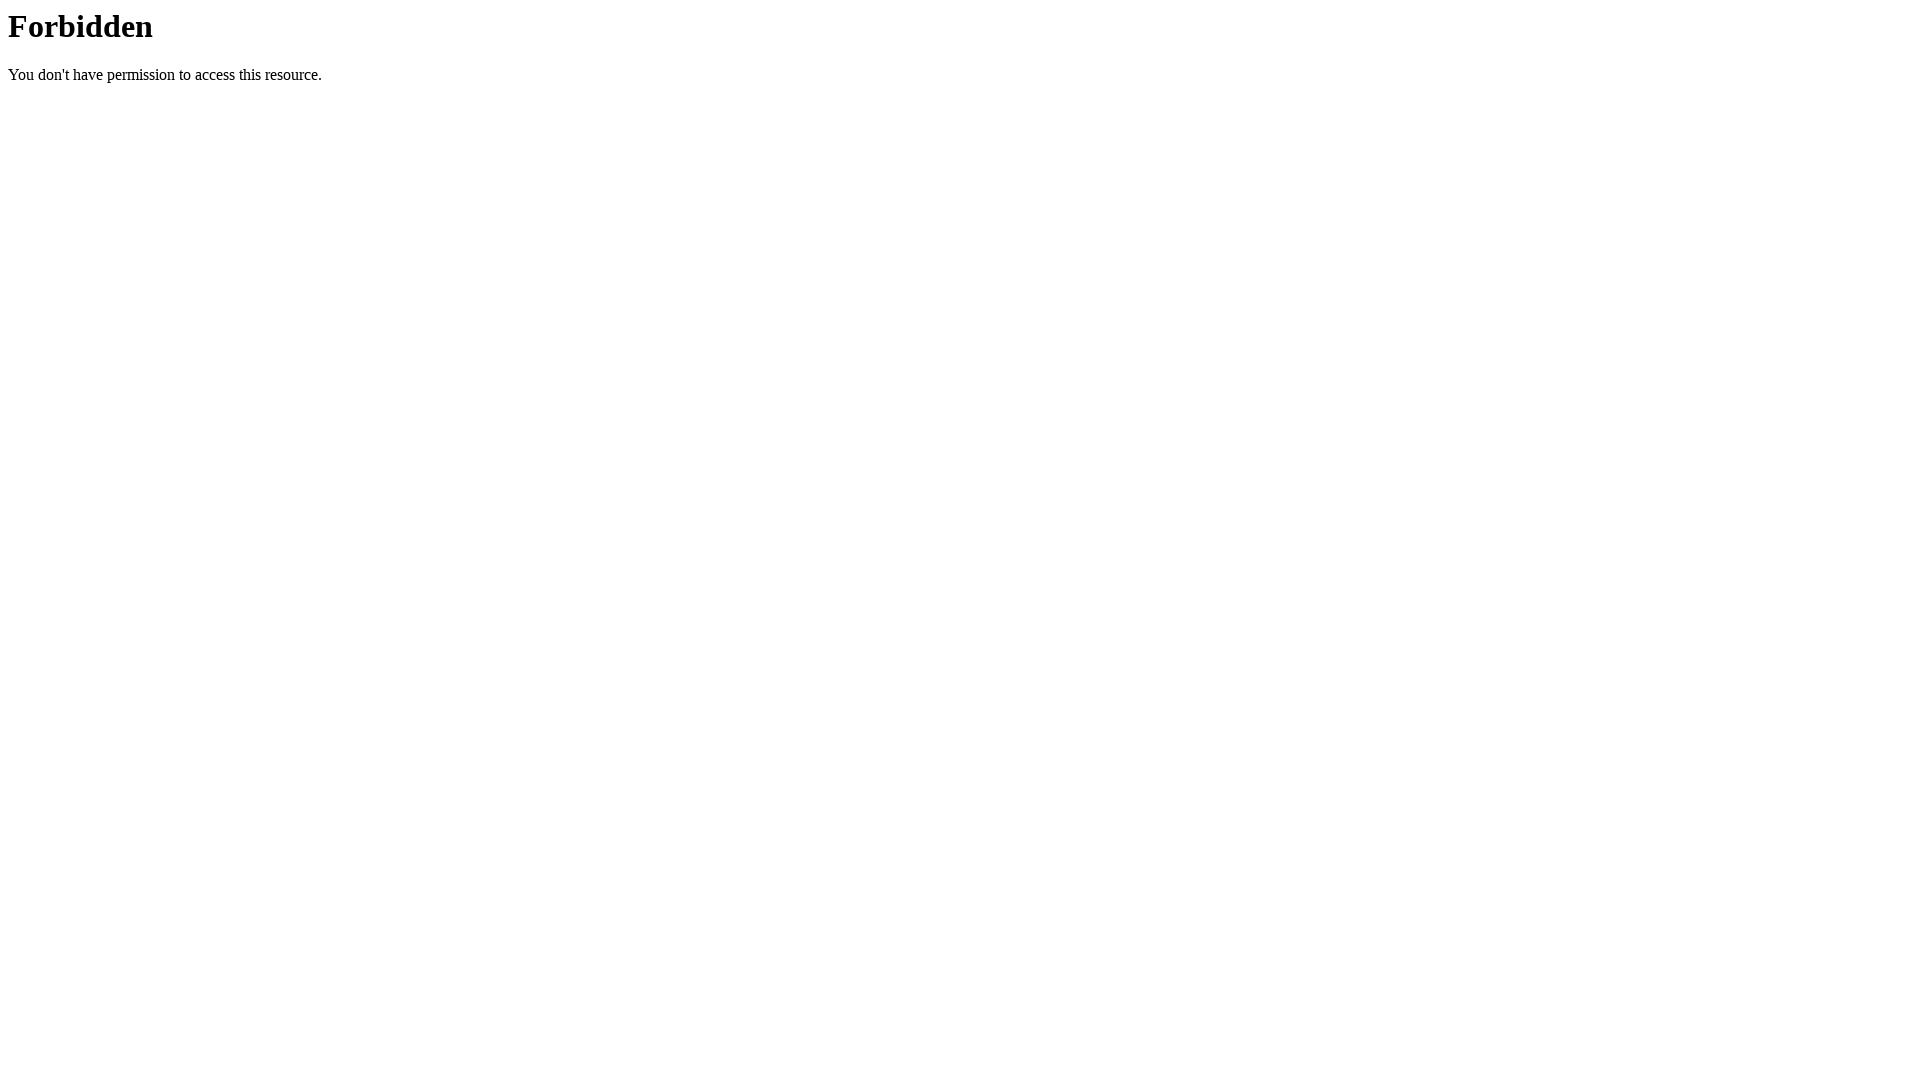

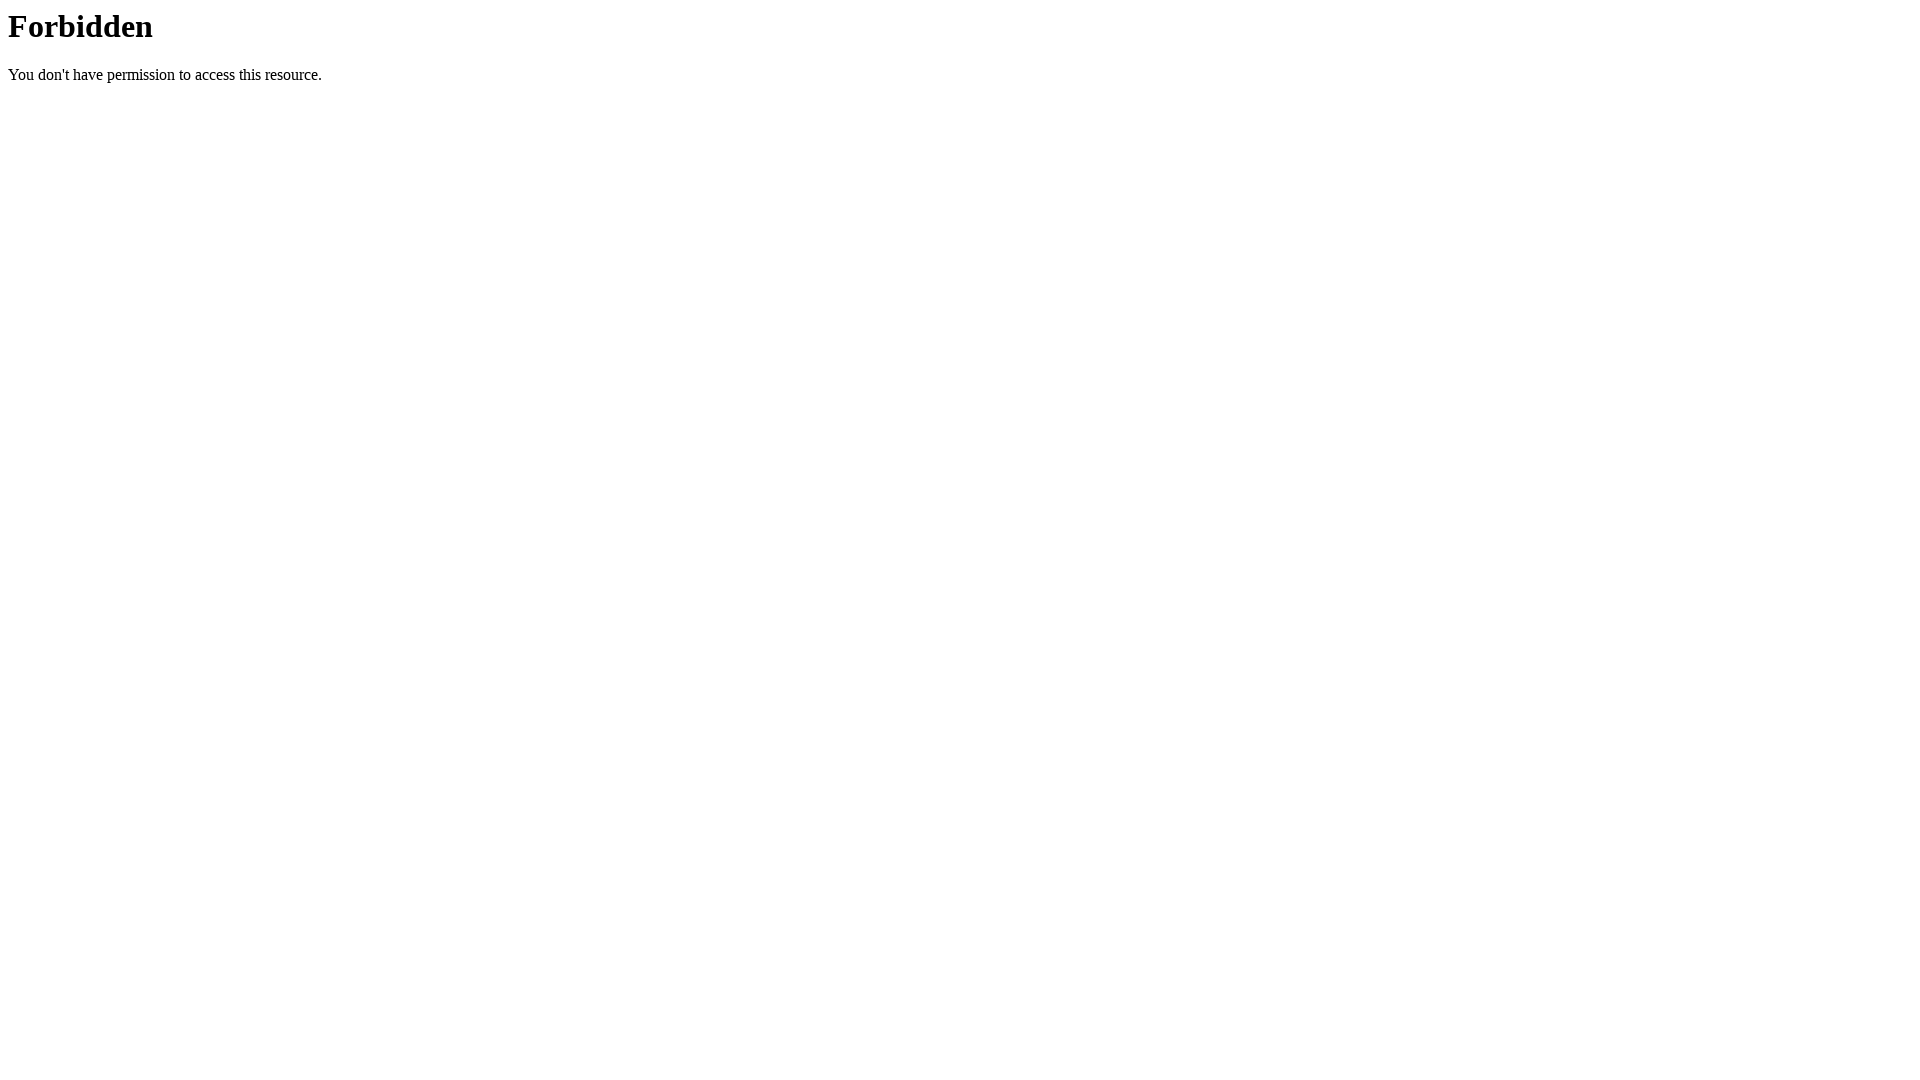